Fills out a Selenium practice form with personal information including first name, last name, gender, experience, date, profession, automation tool, continent, and Selenium commands, then submits the form.

Starting URL: https://www.techlistic.com/p/selenium-practice-form.html

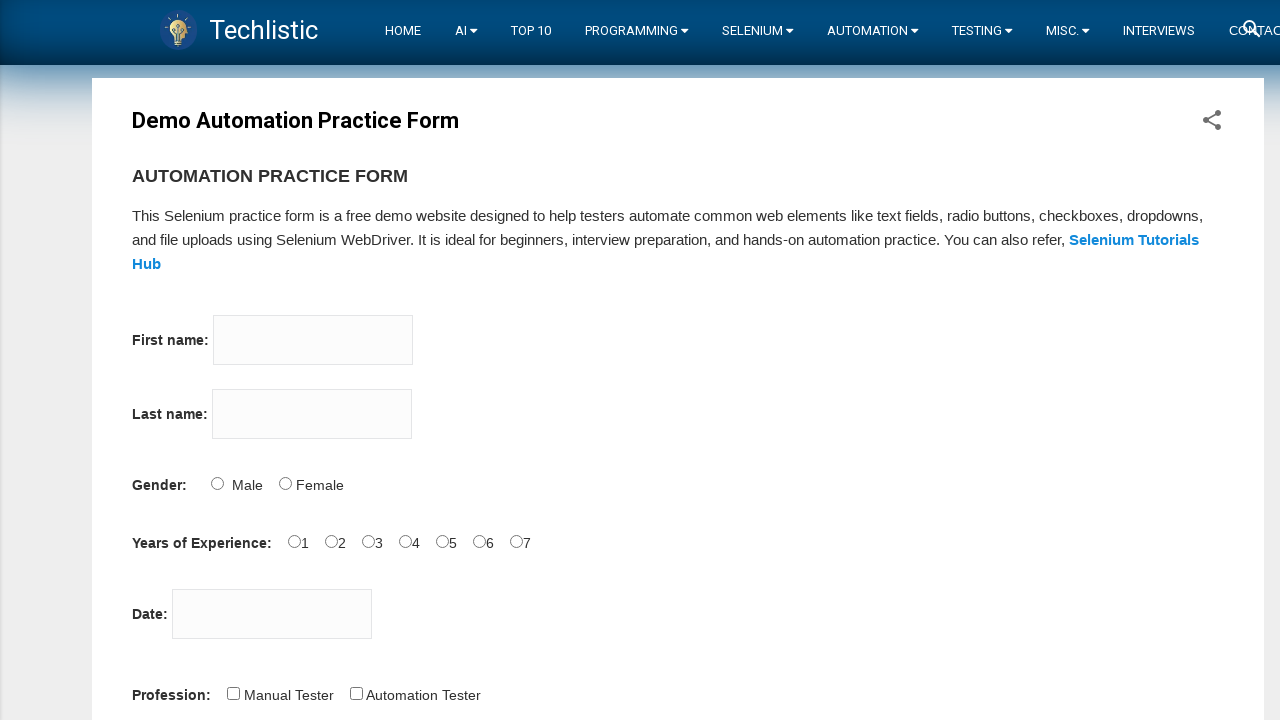

Filled first name field with 'Ayca' on input[name='firstname']
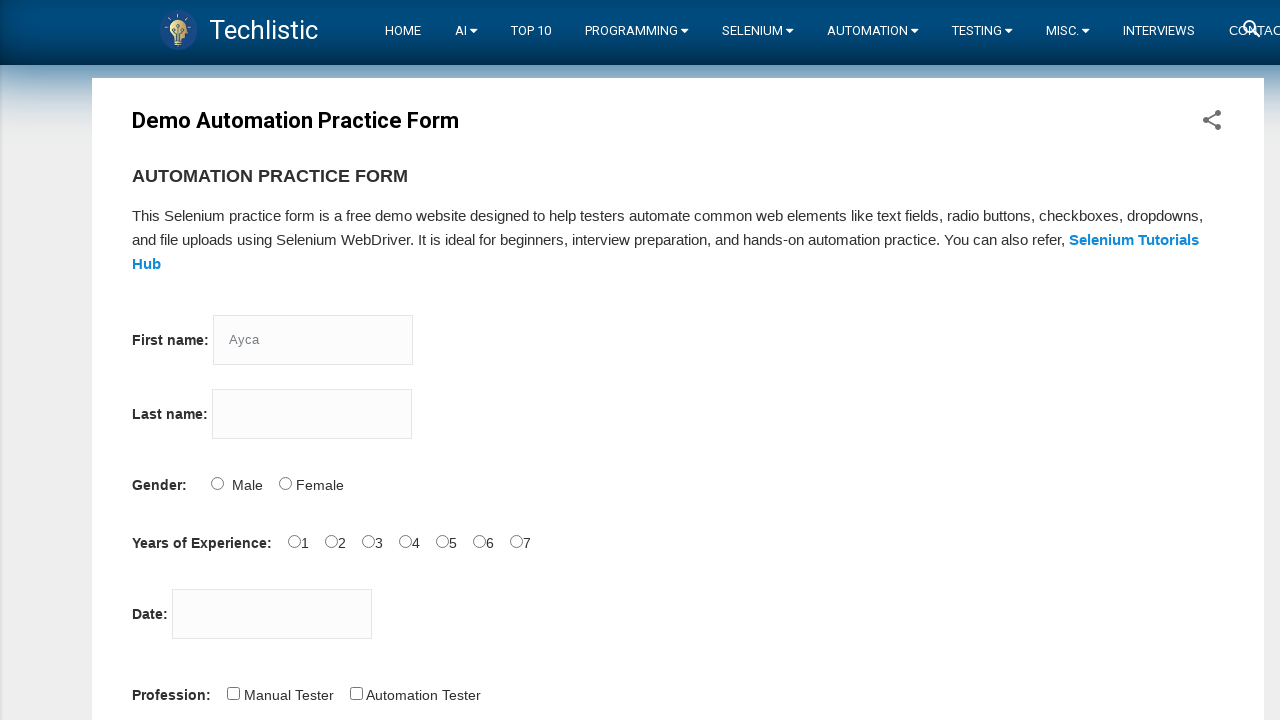

Filled last name field with 'Can' on input[name='lastname']
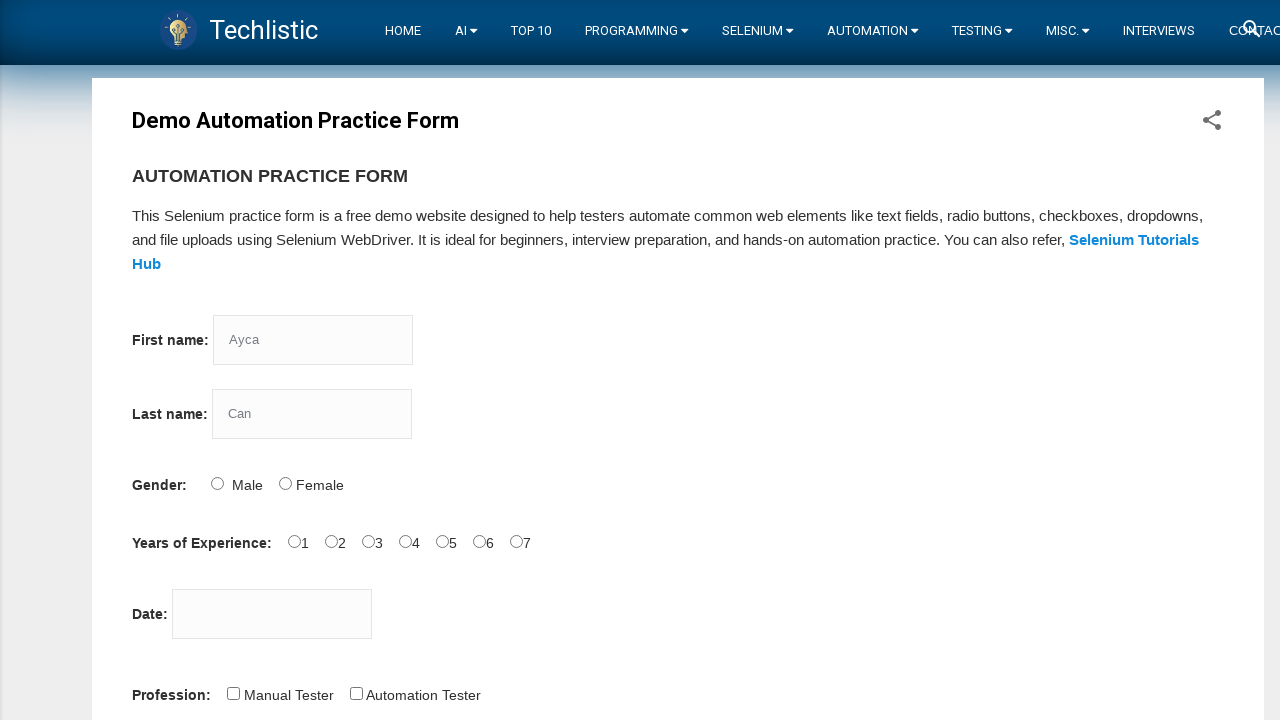

Selected Female gender option at (285, 483) on input[id='sex-1']
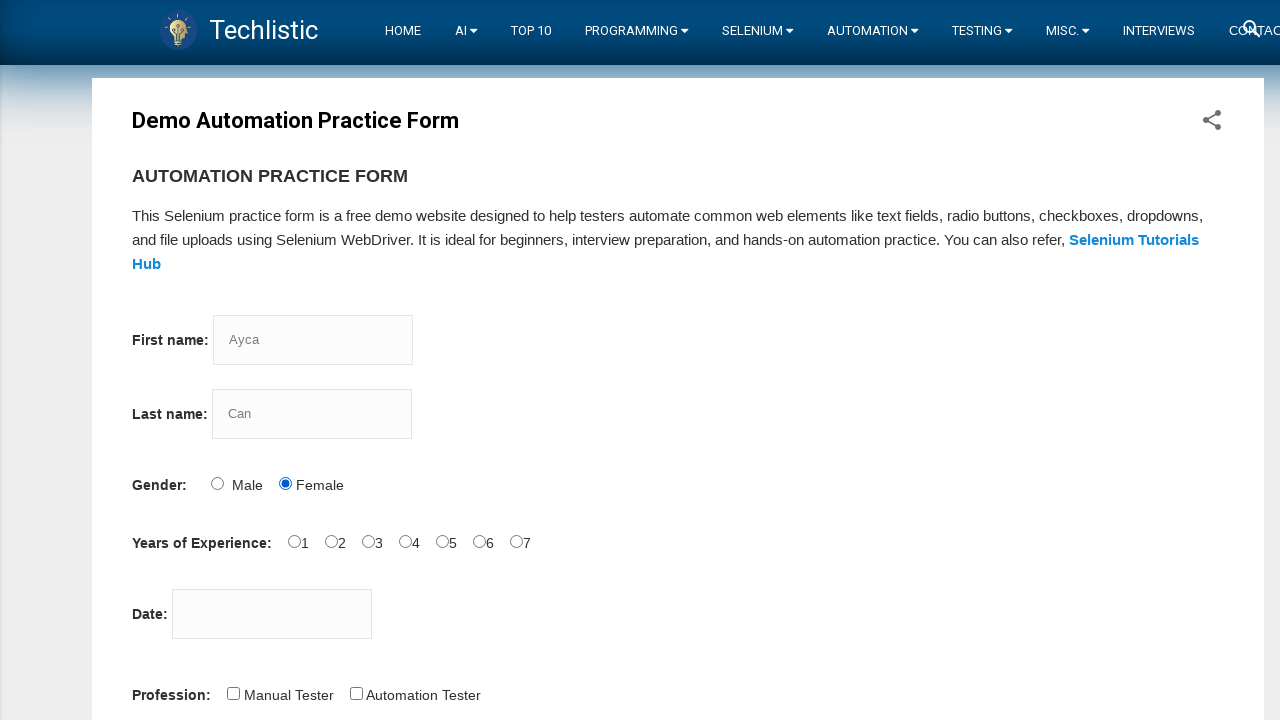

Selected 3 years of experience at (405, 541) on input[id='exp-3']
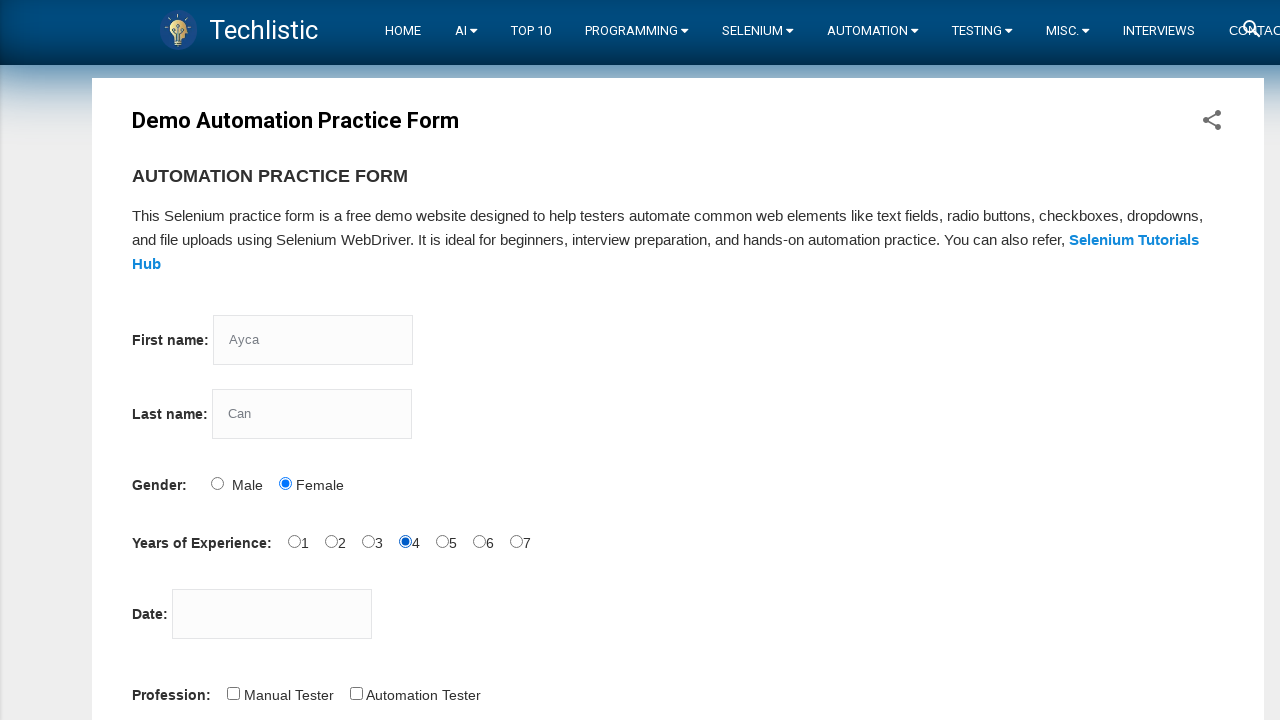

Filled date field with '12/12/2022' on input[id='datepicker']
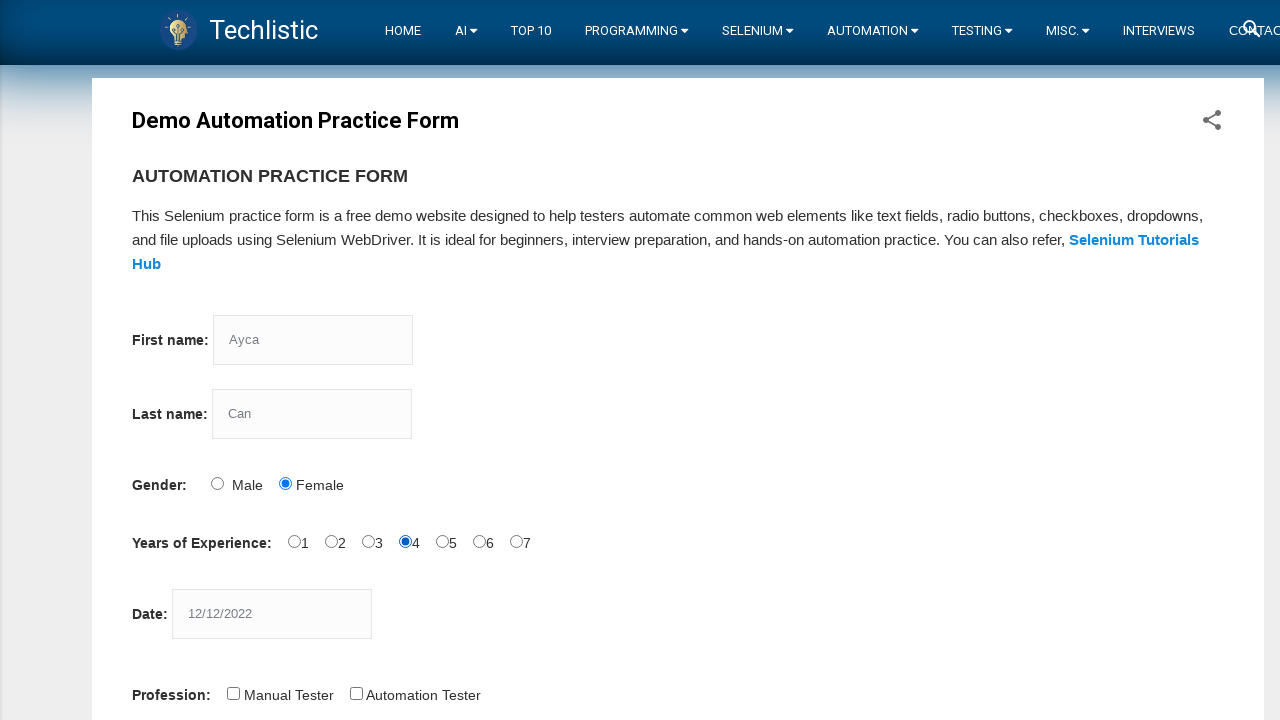

Selected Automation Tester profession at (356, 693) on input[id='profession-1']
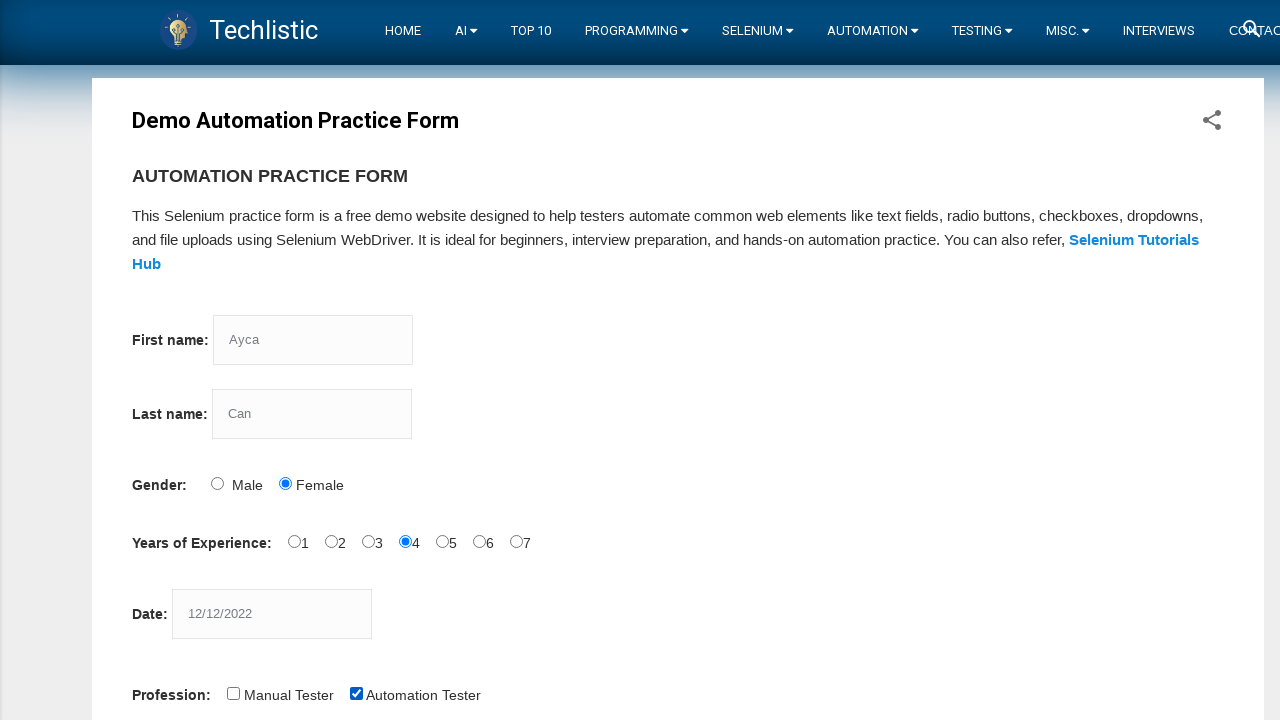

Selected Selenium Webdriver tool at (446, 360) on input[id='tool-2']
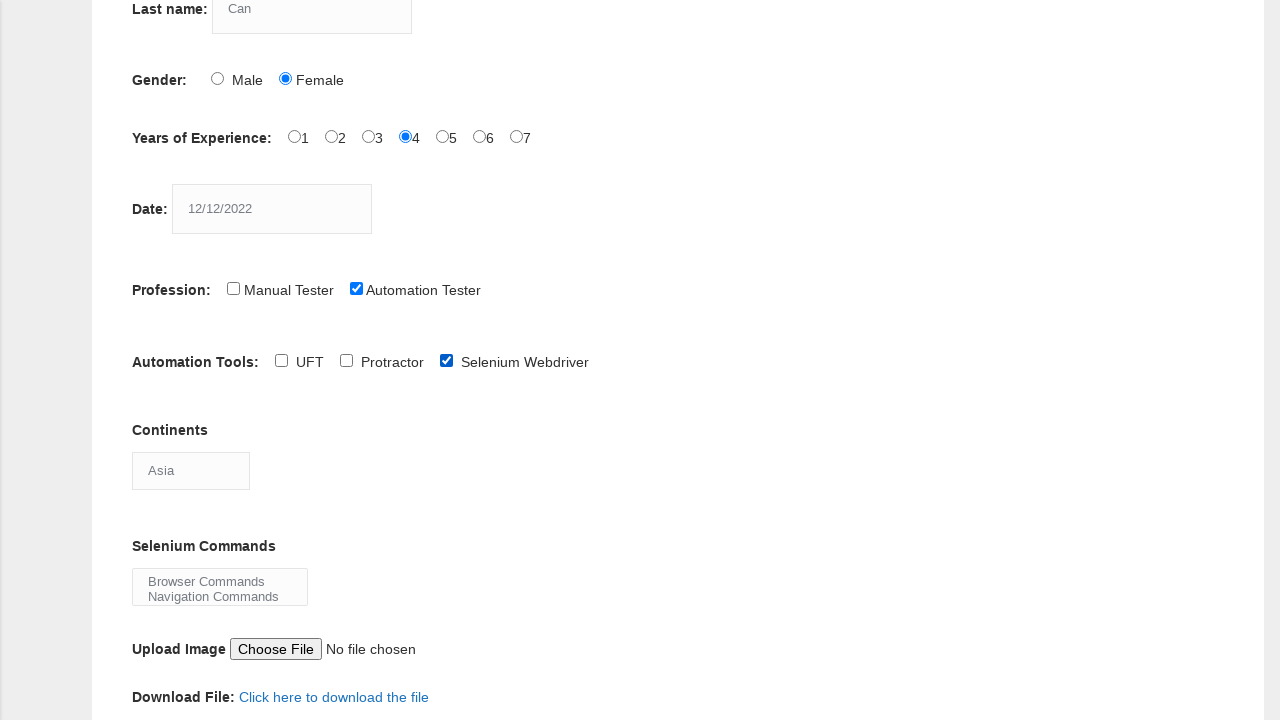

Selected Africa from continents dropdown on select[id='continents']
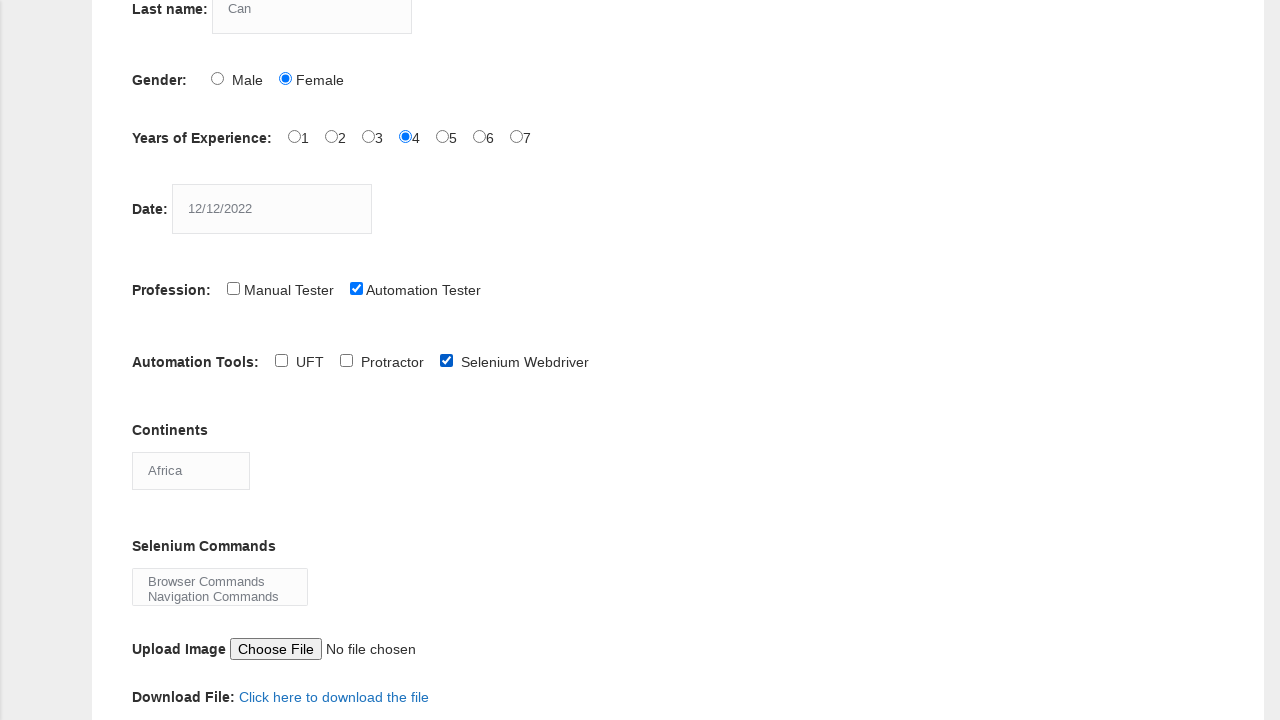

Selected Browser Commands and Navigation Commands from Selenium commands on select[id='selenium_commands']
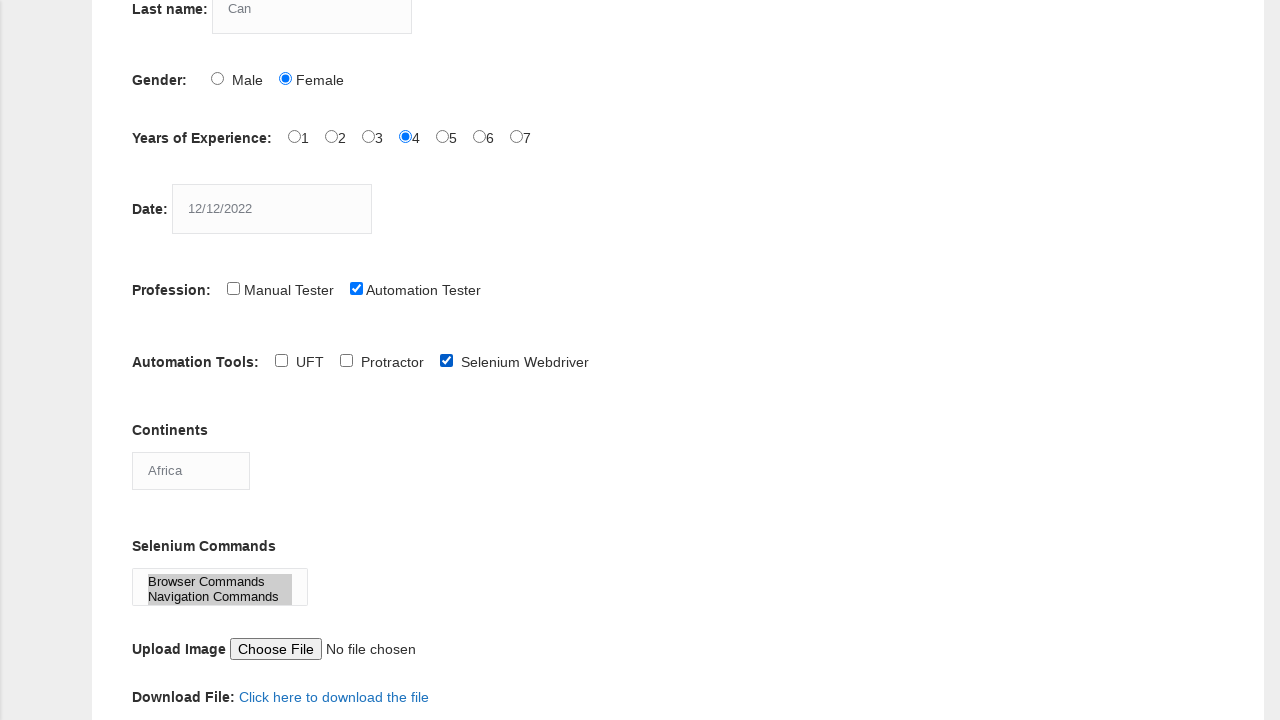

Clicked submit button to complete form submission at (157, 360) on button[id='submit']
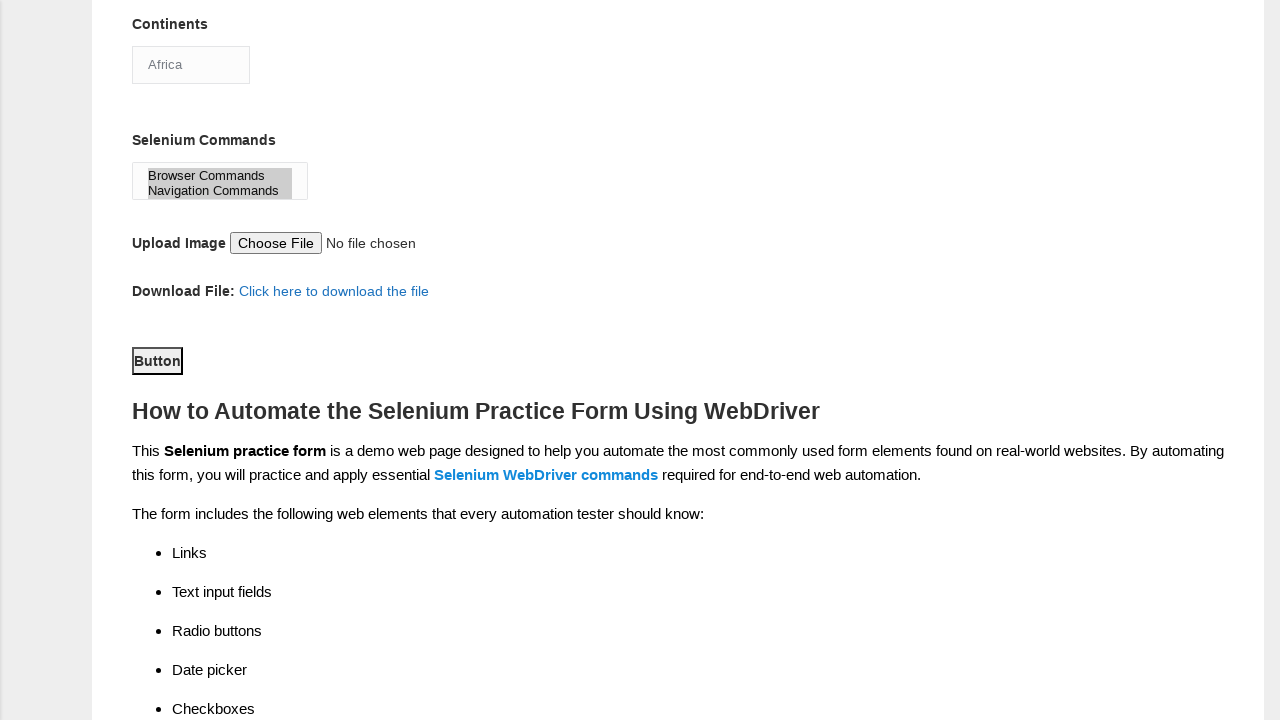

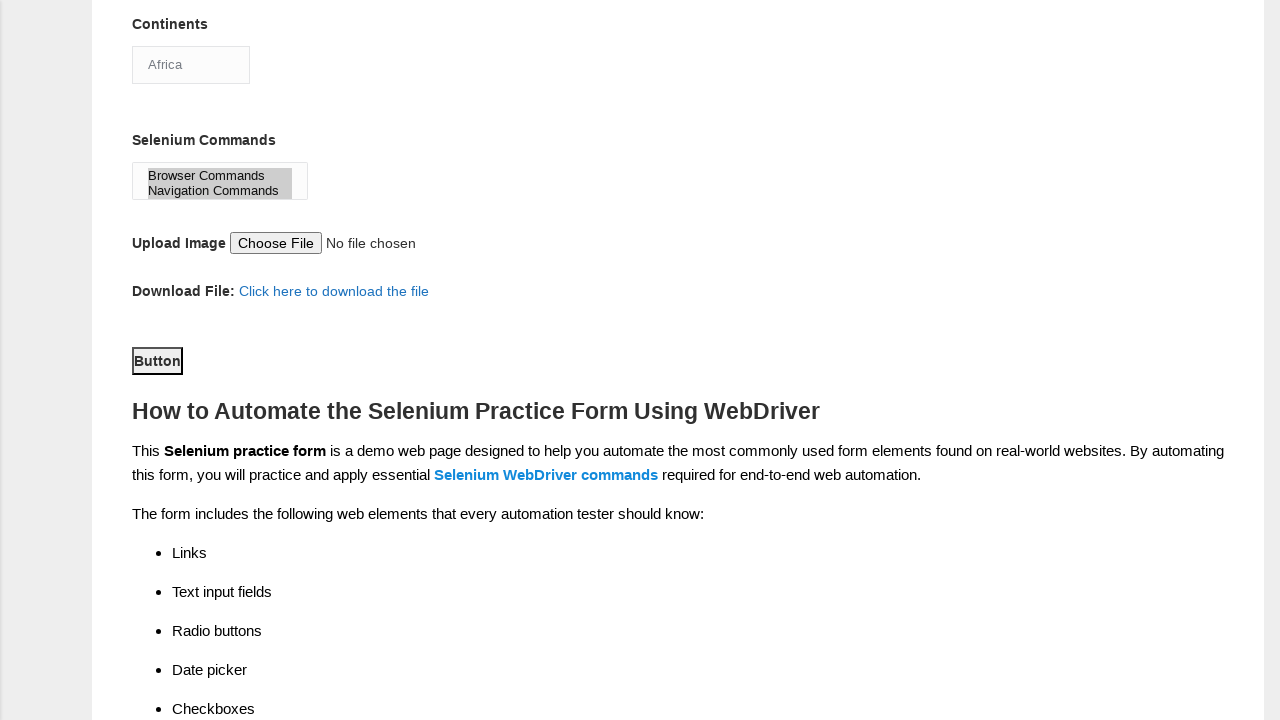